Tests date picker interaction on a bus booking website by clicking the journey date field and interacting with the date picker table

Starting URL: https://apsrtconline.in/oprs-web/

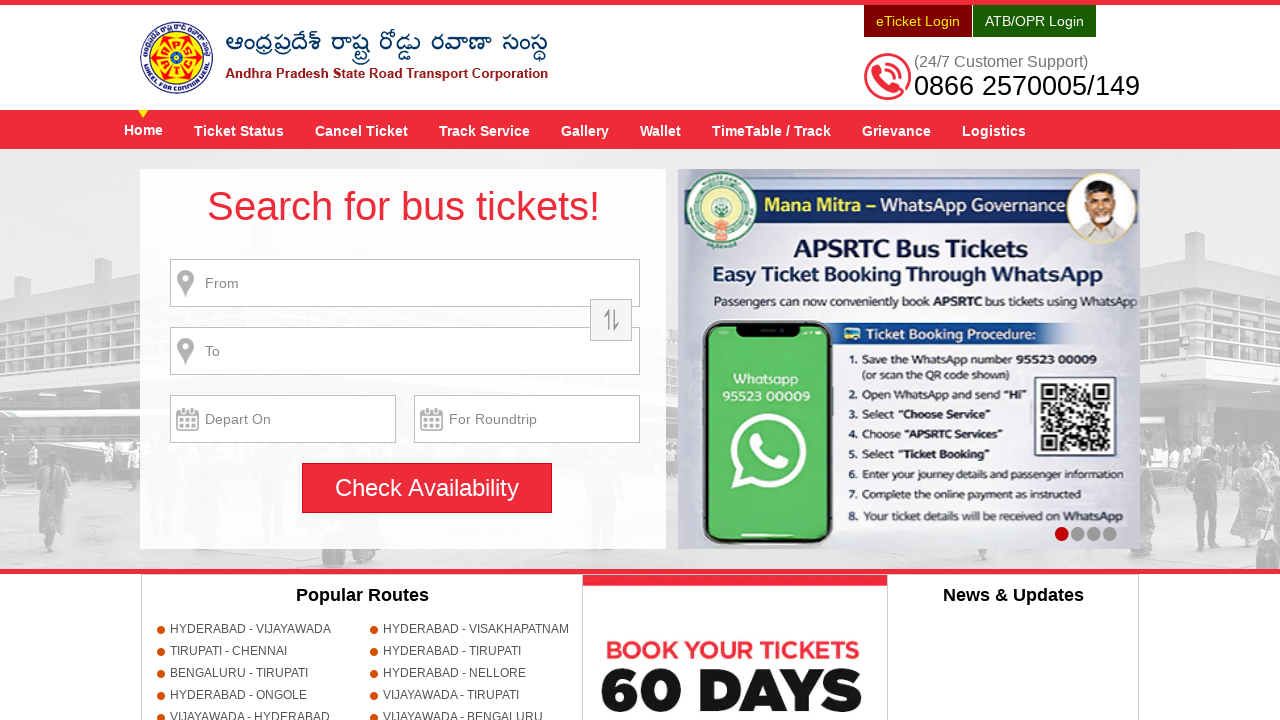

Clicked journey date input field to open date picker at (283, 419) on #txtJourneyDate
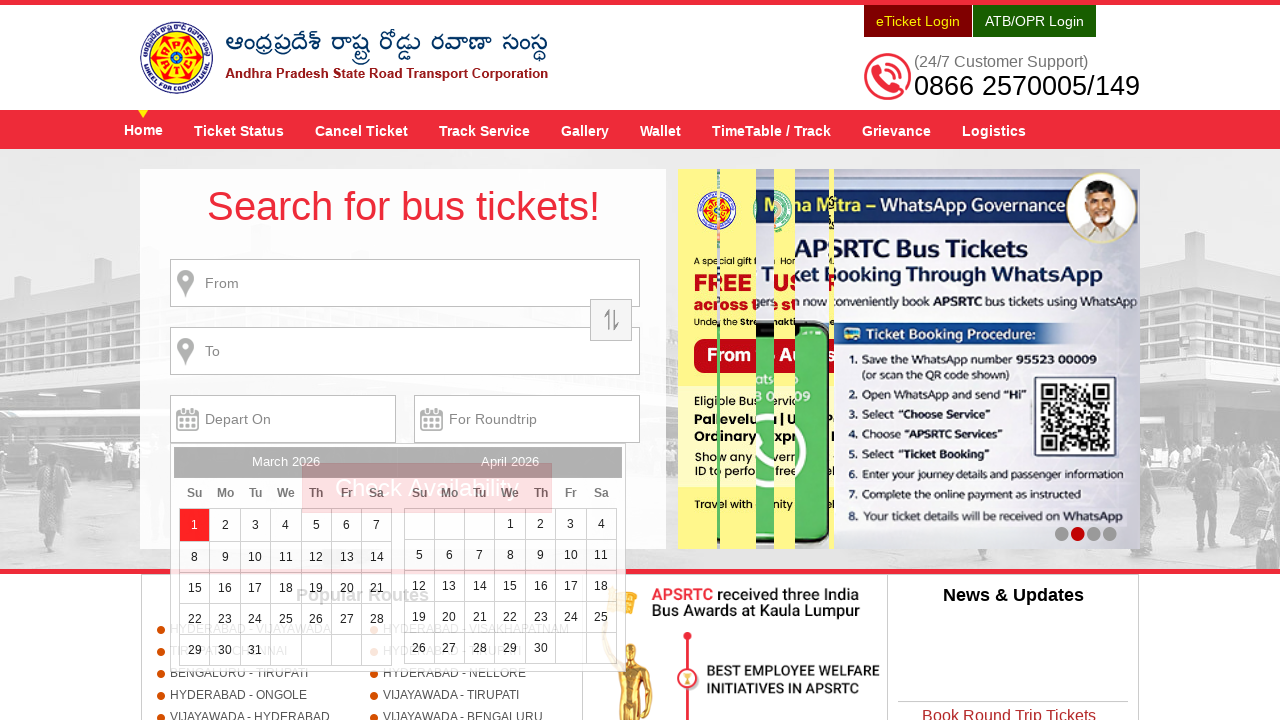

Date picker table appeared
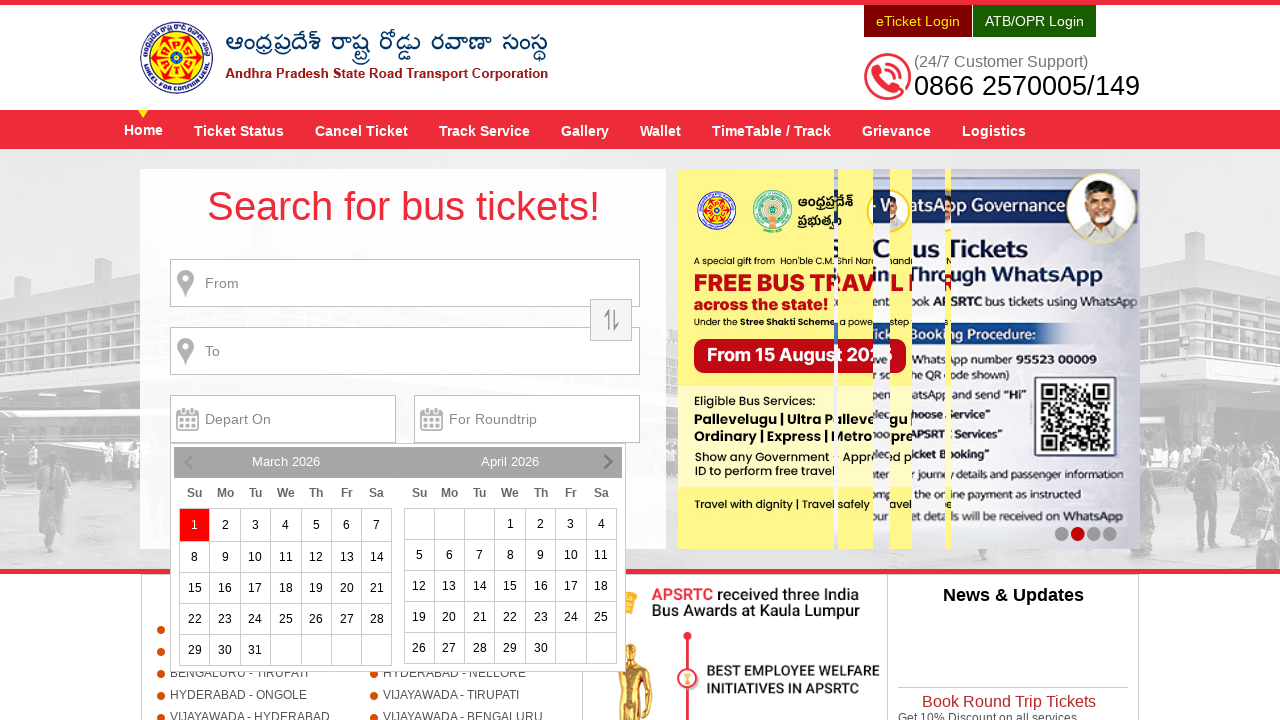

Clicked first cell of second row in date picker table at (195, 525) on xpath=(((//table)[1]//tr)[2]//td)[1]
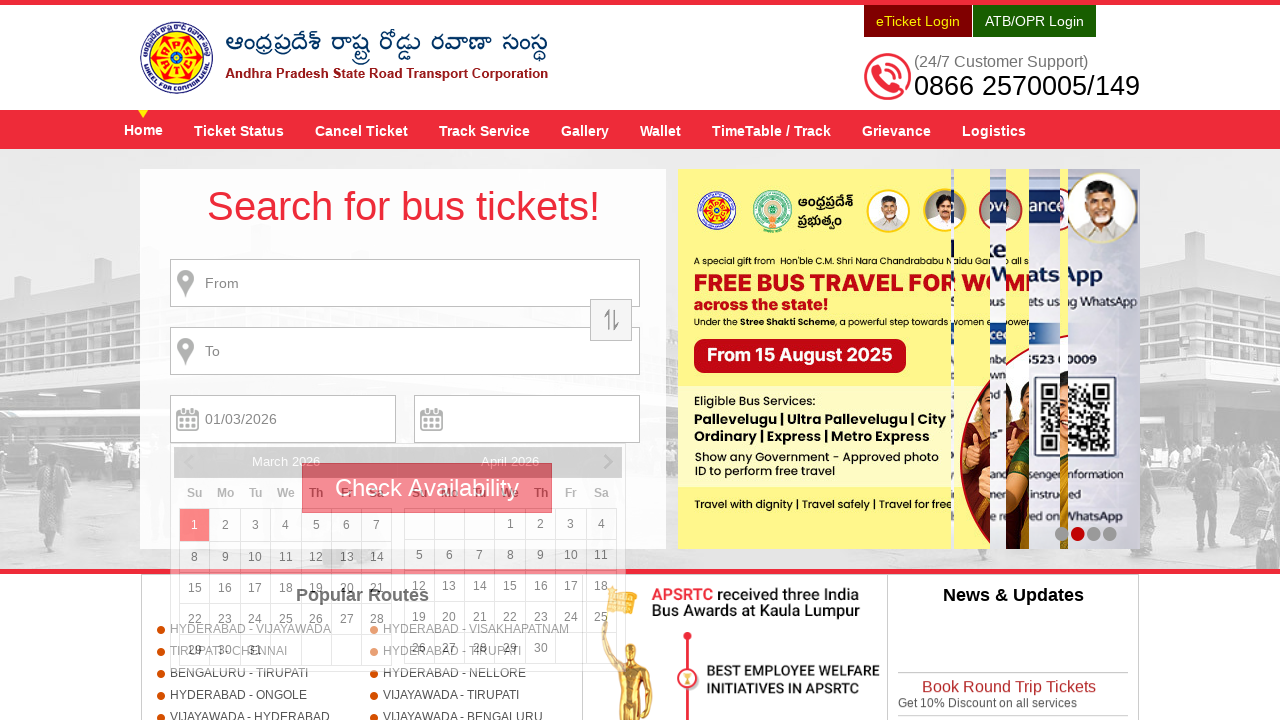

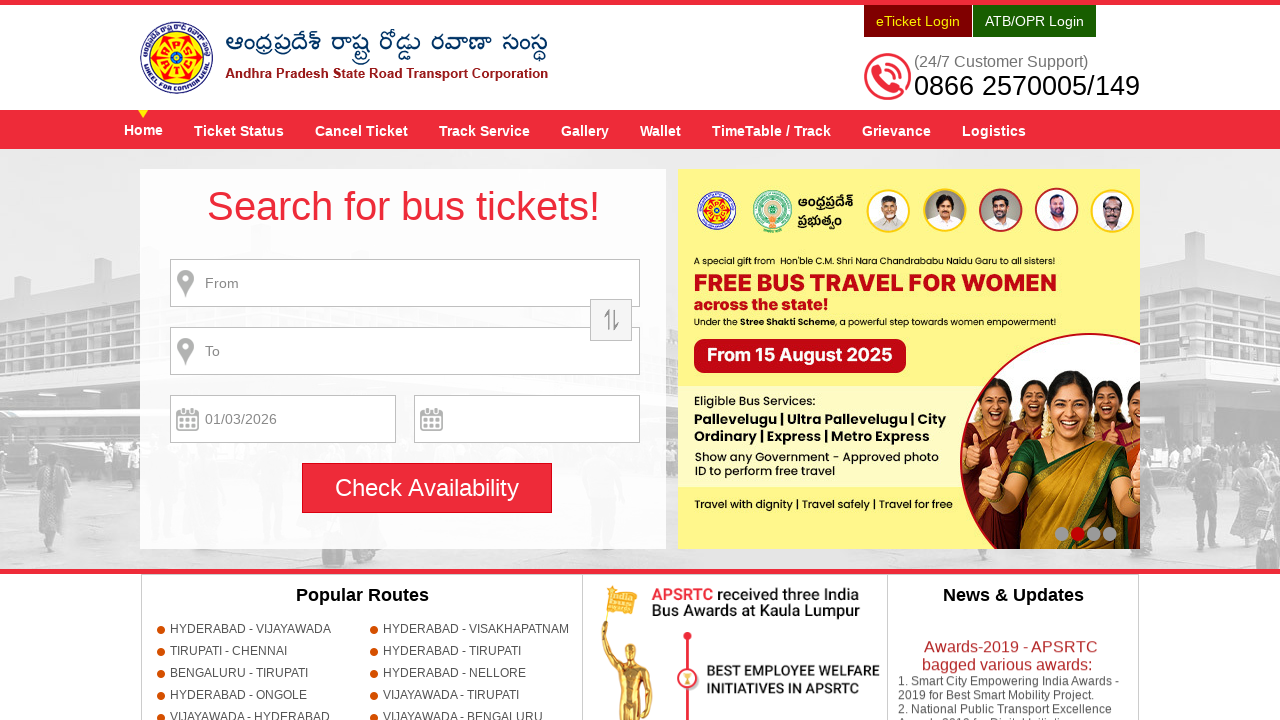